Tests searchable dropdown by typing a country name and selecting it from filtered results

Starting URL: https://react.semantic-ui.com/maximize/dropdown-example-search-selection/

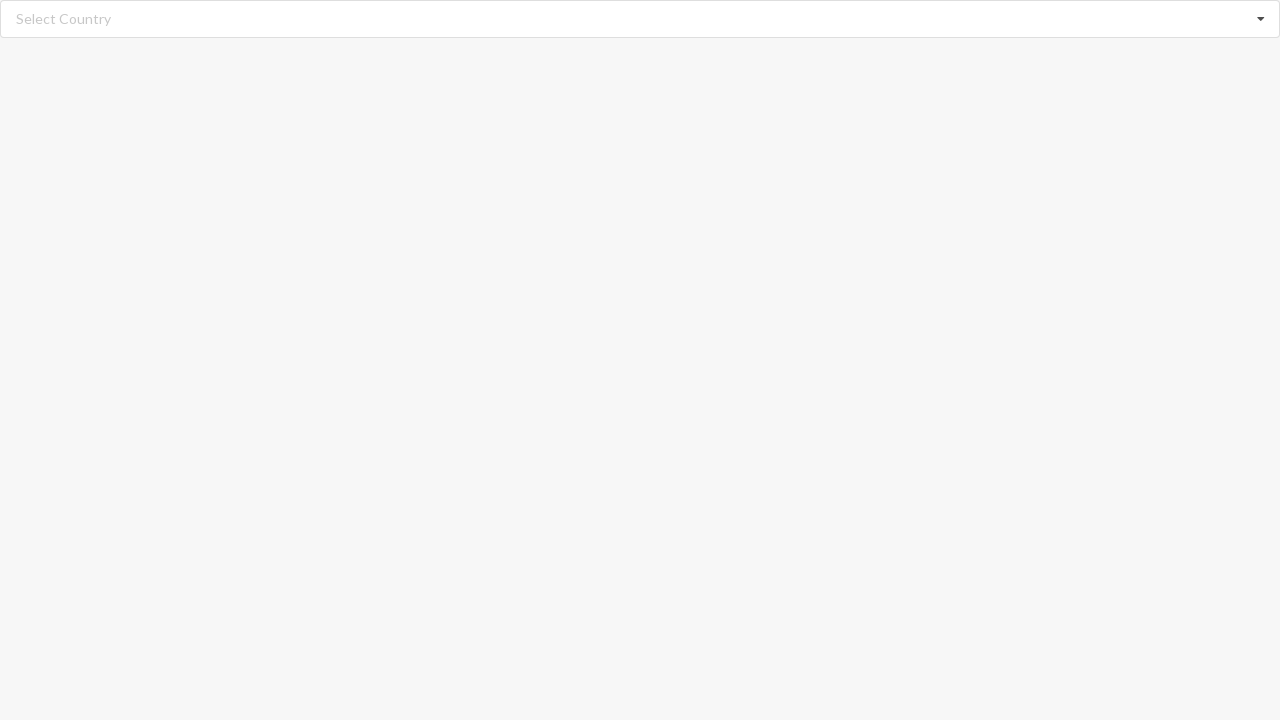

Typed 'Angola' in the search input to filter dropdown options on input.search
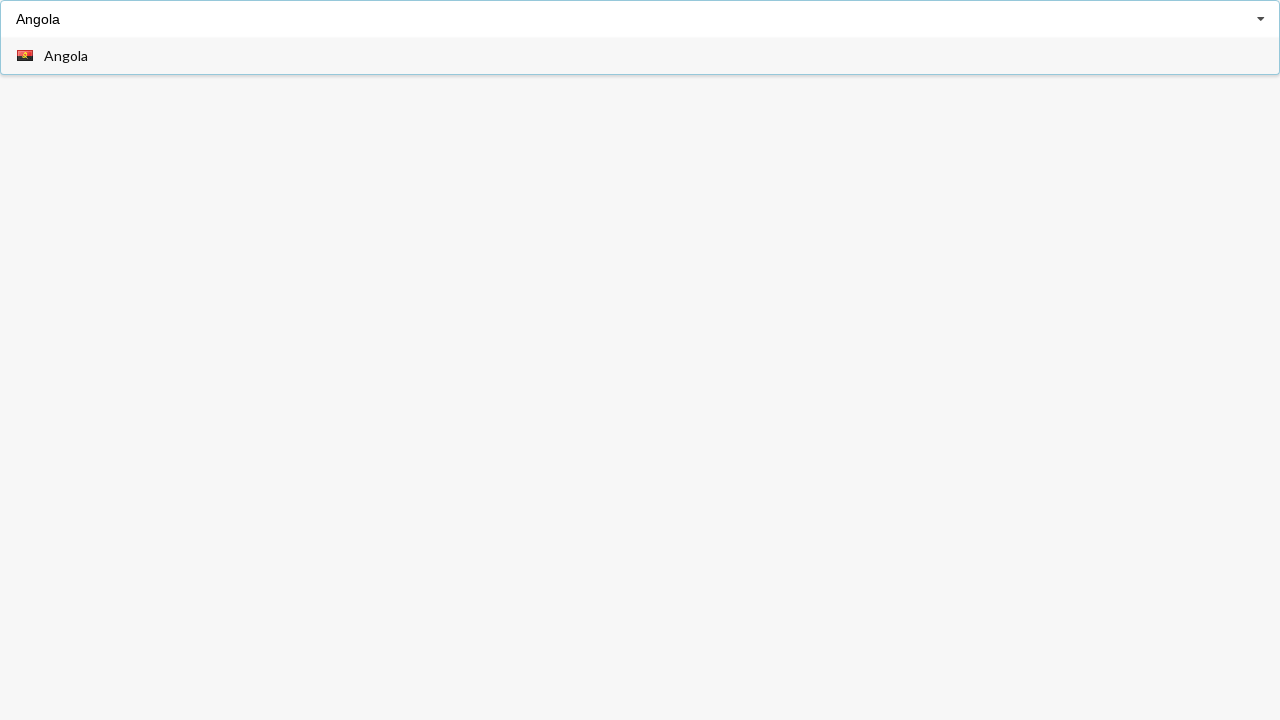

Filtered results appeared in the dropdown listbox
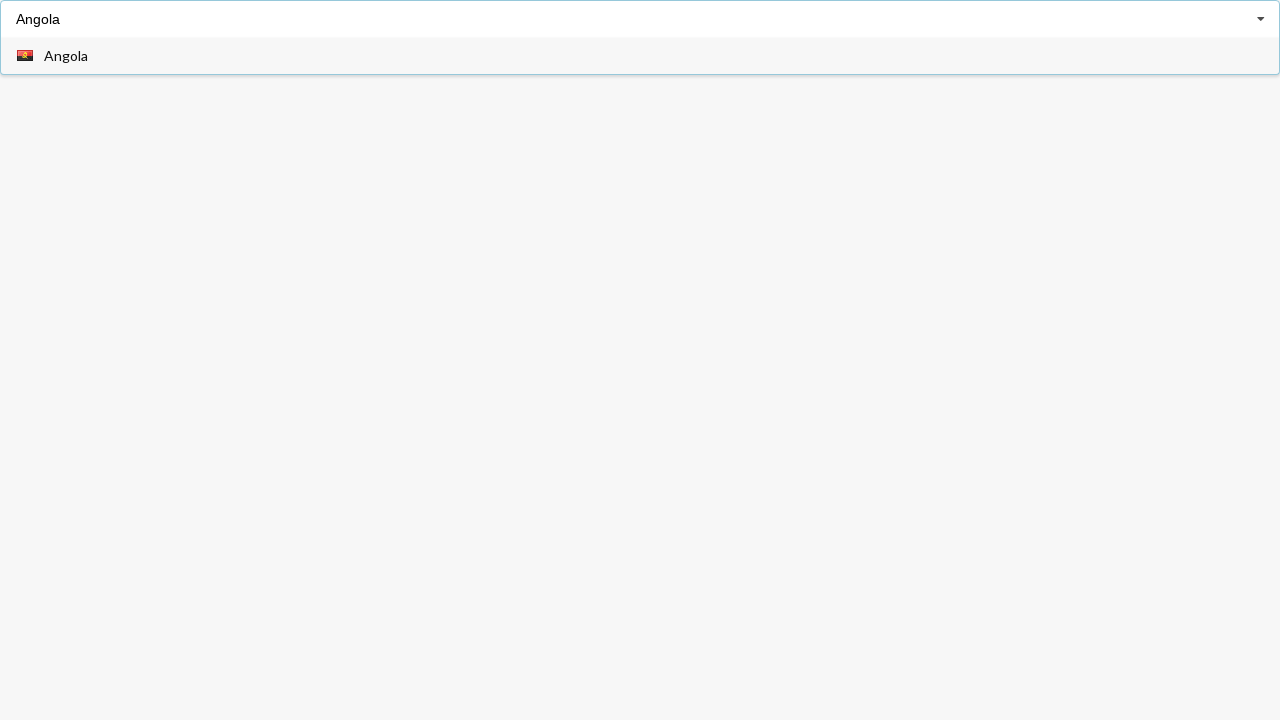

Clicked on 'Angola' option from the filtered results at (66, 56) on div[role='listbox'] span:has-text('Angola')
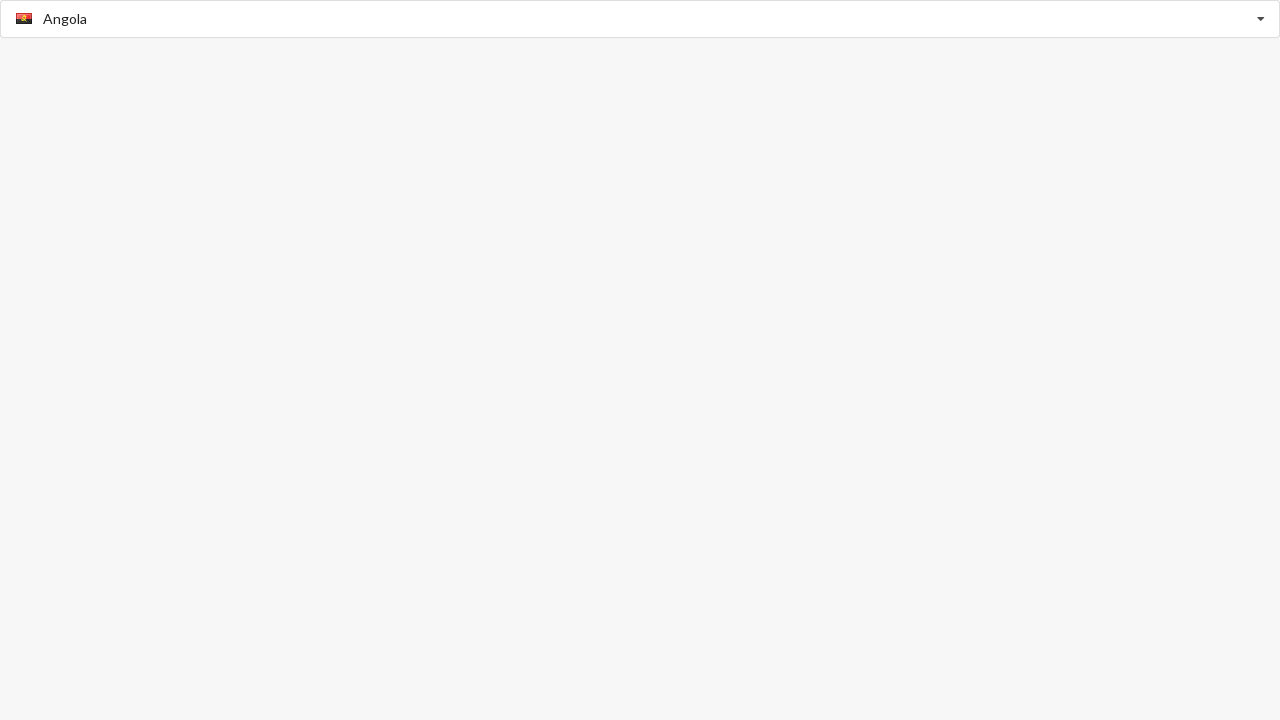

Verified that 'Angola' is displayed as the selected value
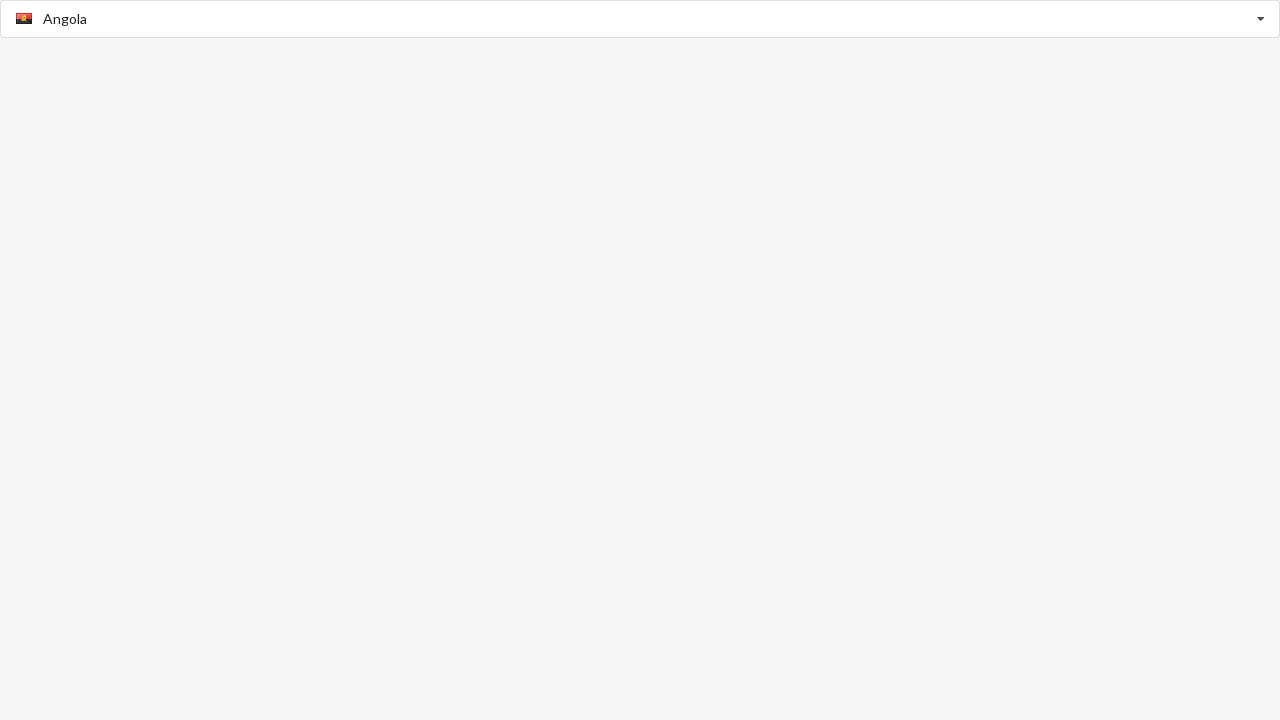

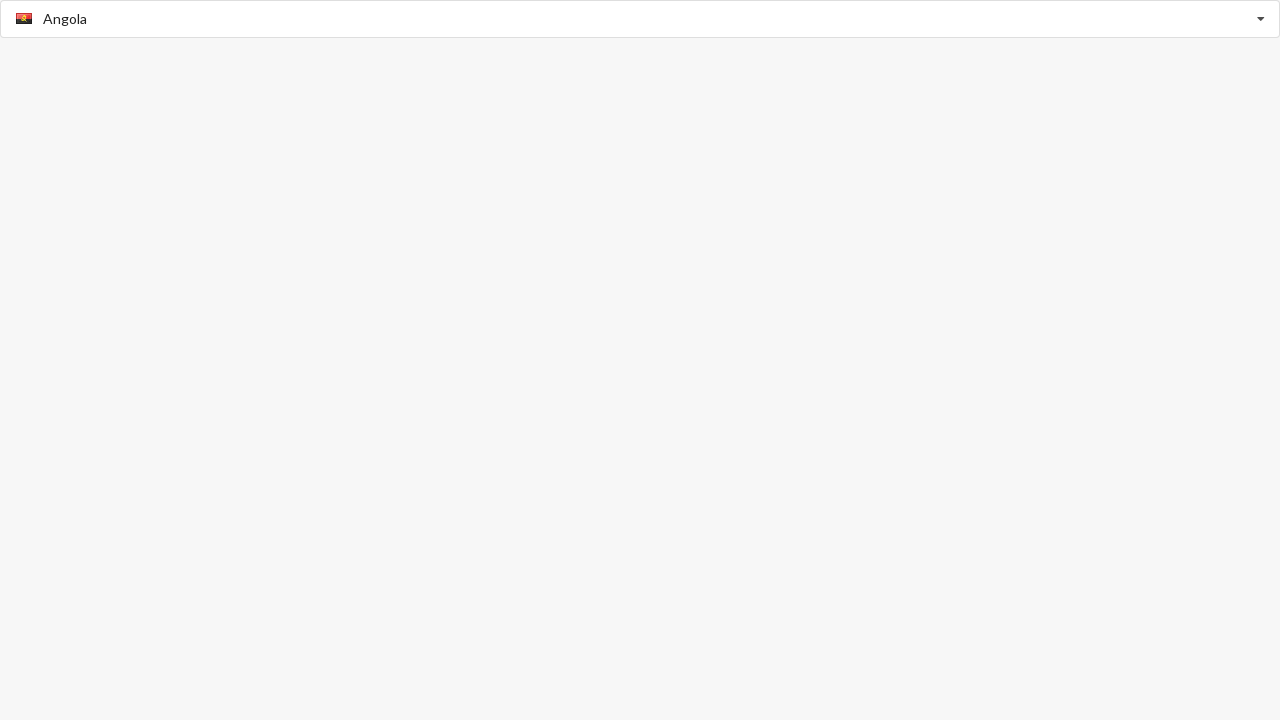